Tests W3Schools search functionality by searching for HTML Tutorial

Starting URL: https://www.w3schools.com/

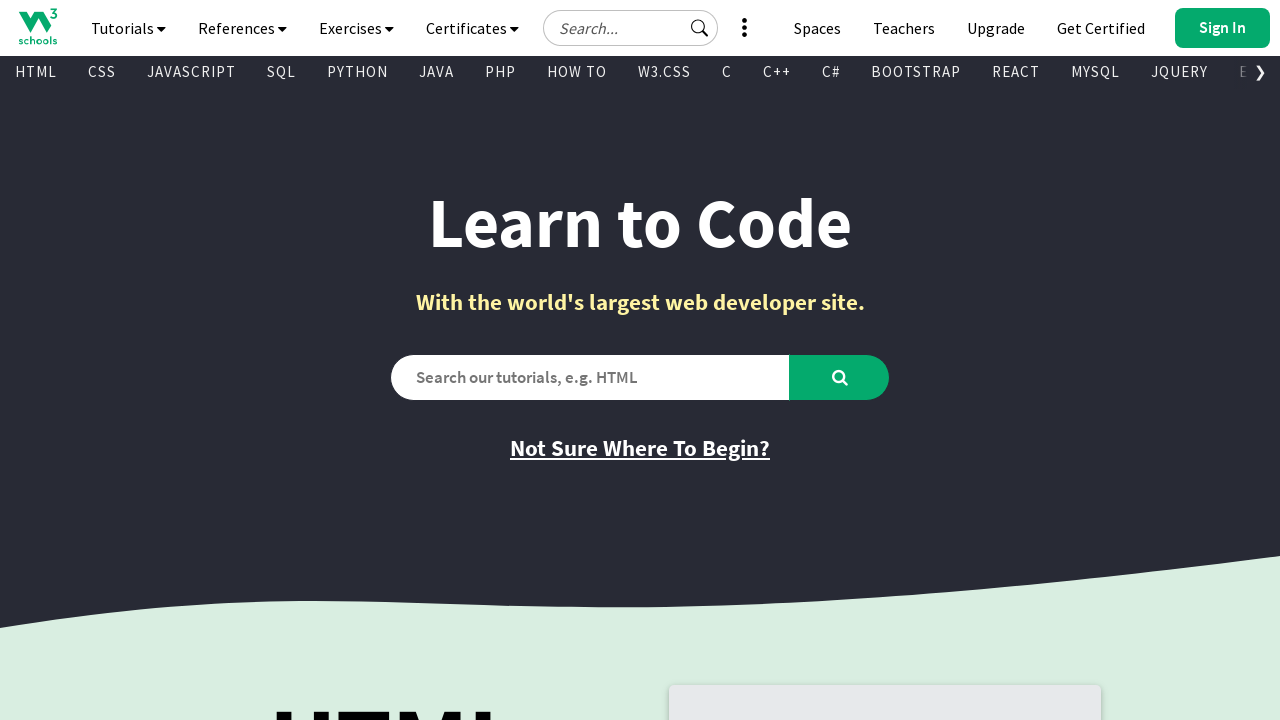

Verified initial page title is 'W3Schools Online Web Tutorials'
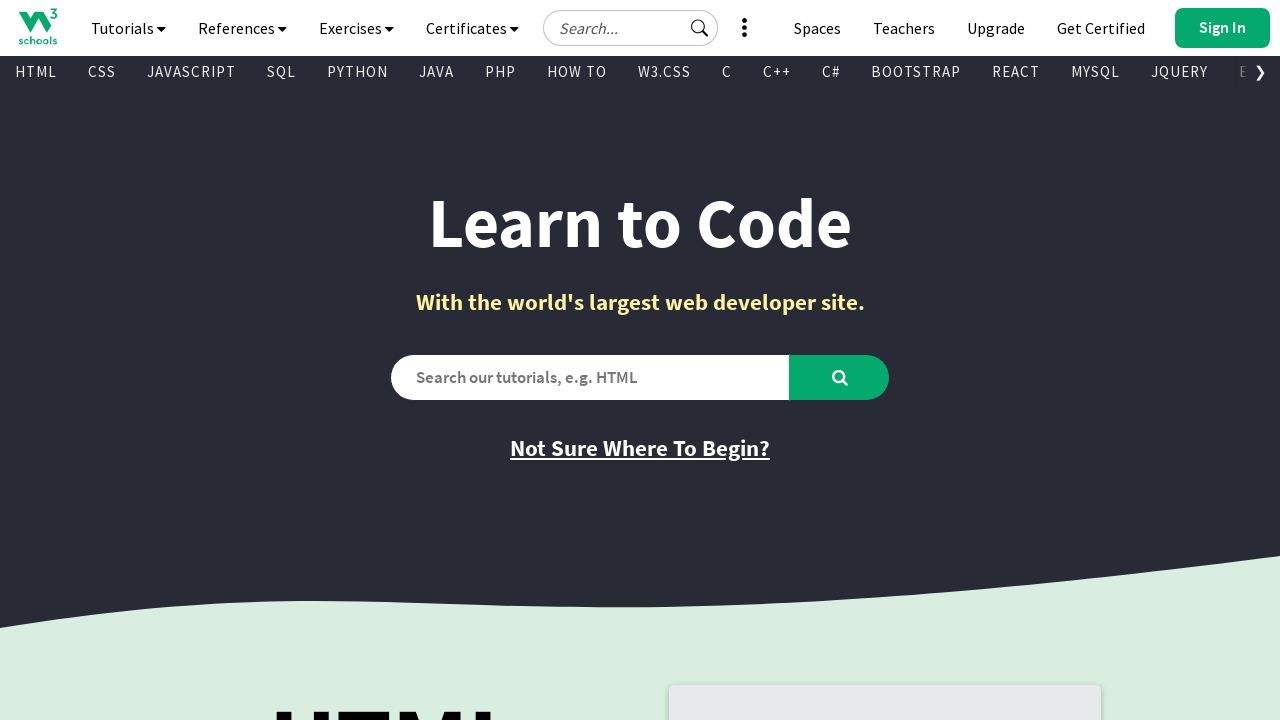

Filled search box with 'HTML Tutorial' on #search2
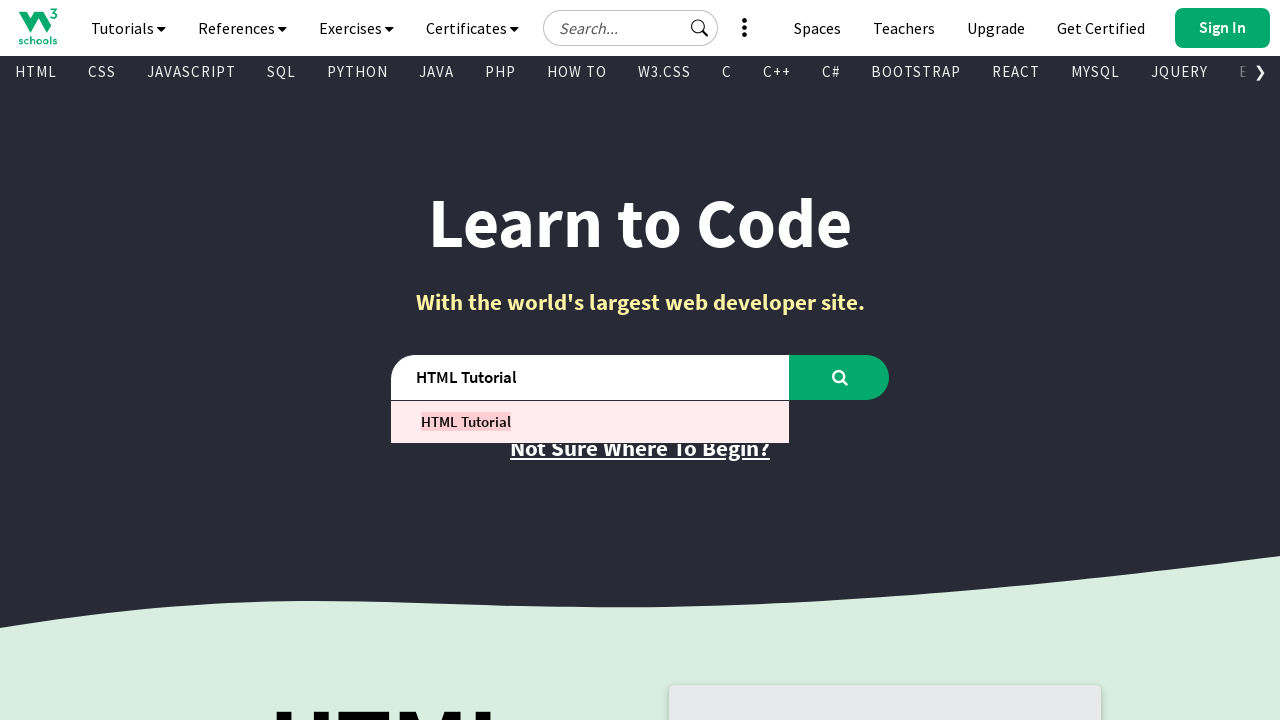

Clicked search button to search for HTML Tutorial at (840, 377) on #learntocode_searchbtn
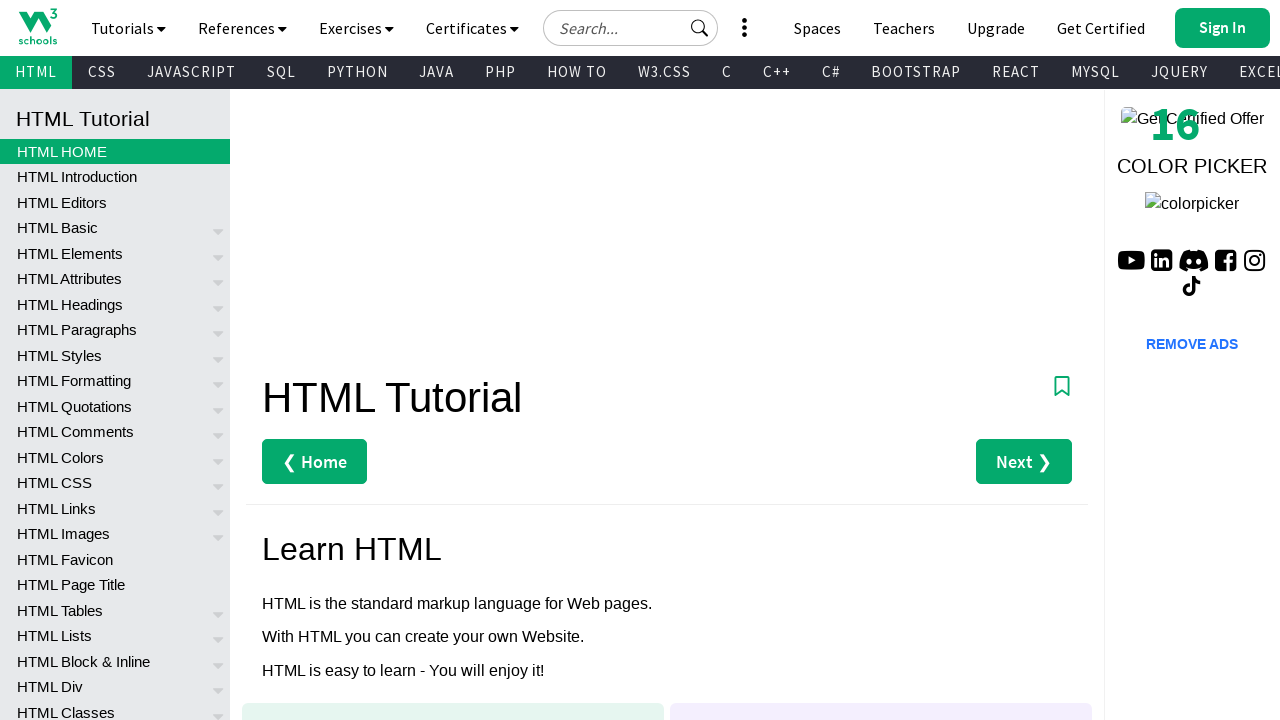

Verified search result page title is 'HTML Tutorial'
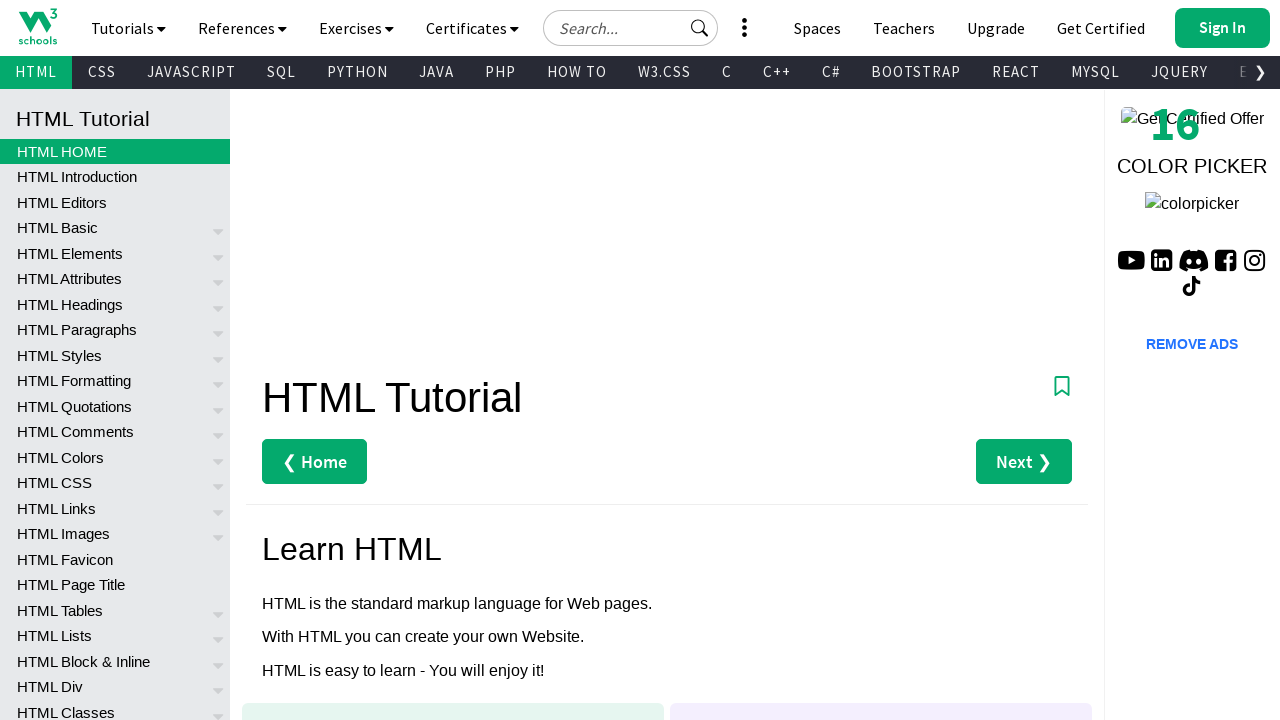

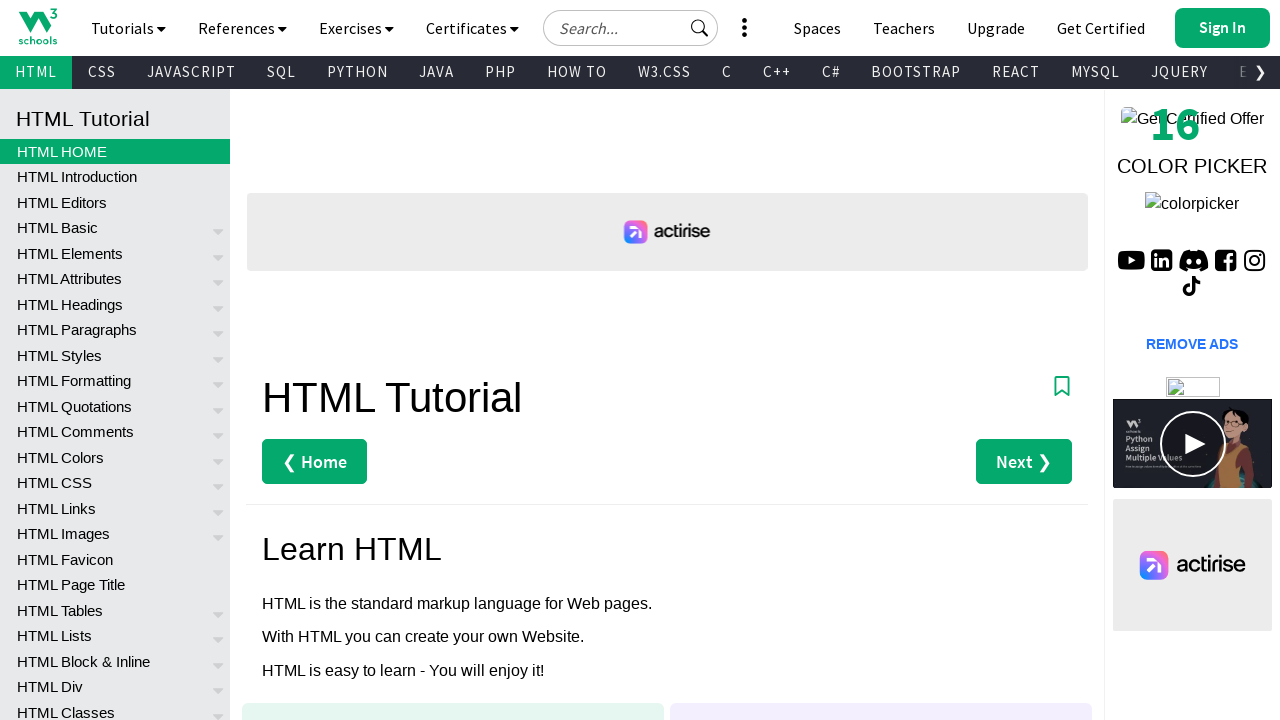